Tests button interaction on DemoQA website by navigating to the Buttons section and clicking a button to verify the dynamic message appears

Starting URL: https://demoqa.com/elements

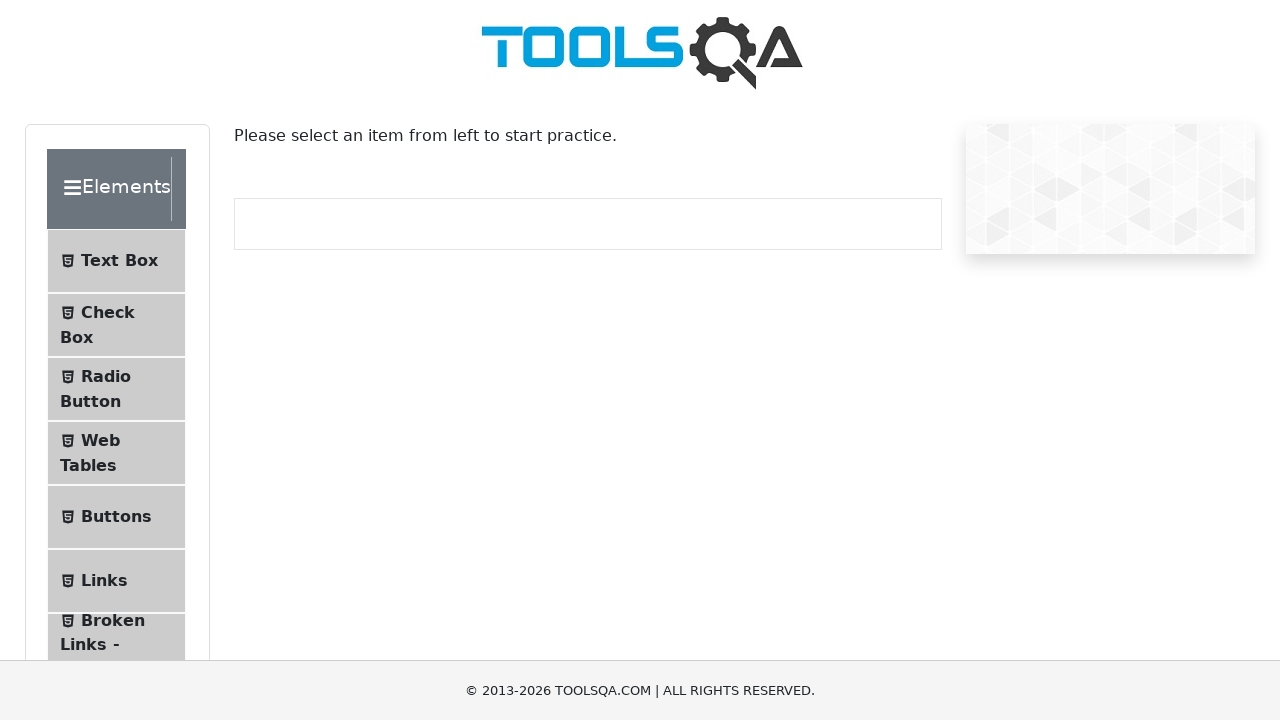

Clicked on the Buttons tab in the sidebar at (116, 517) on xpath=//span[text()='Buttons']
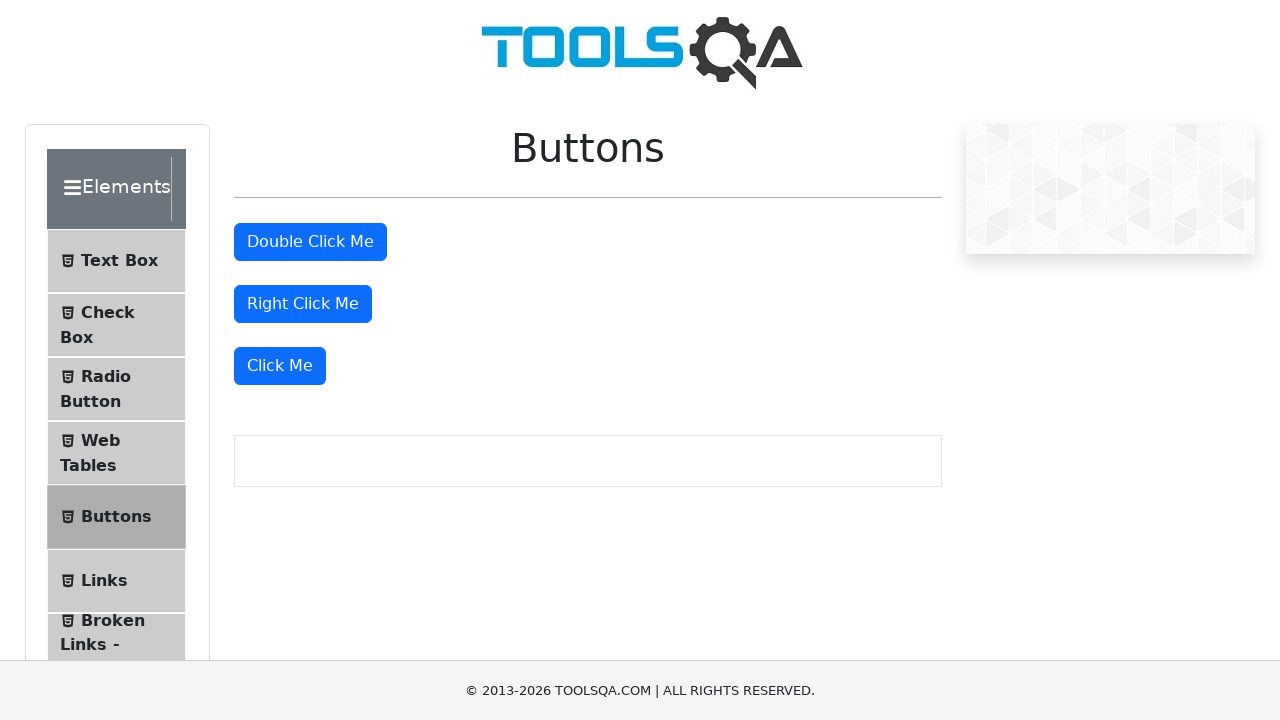

Clicked the 'Click Me' button at (280, 366) on xpath=//button[text()='Click Me']
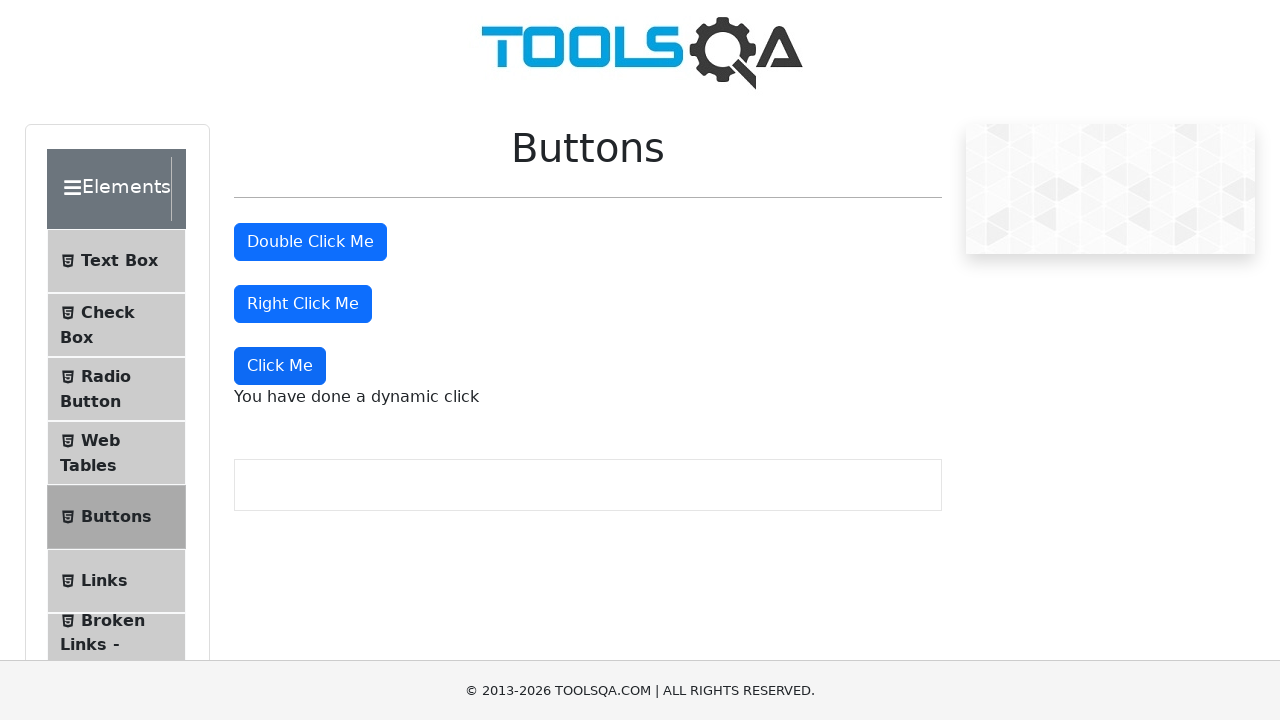

Verified dynamic message appeared after button click
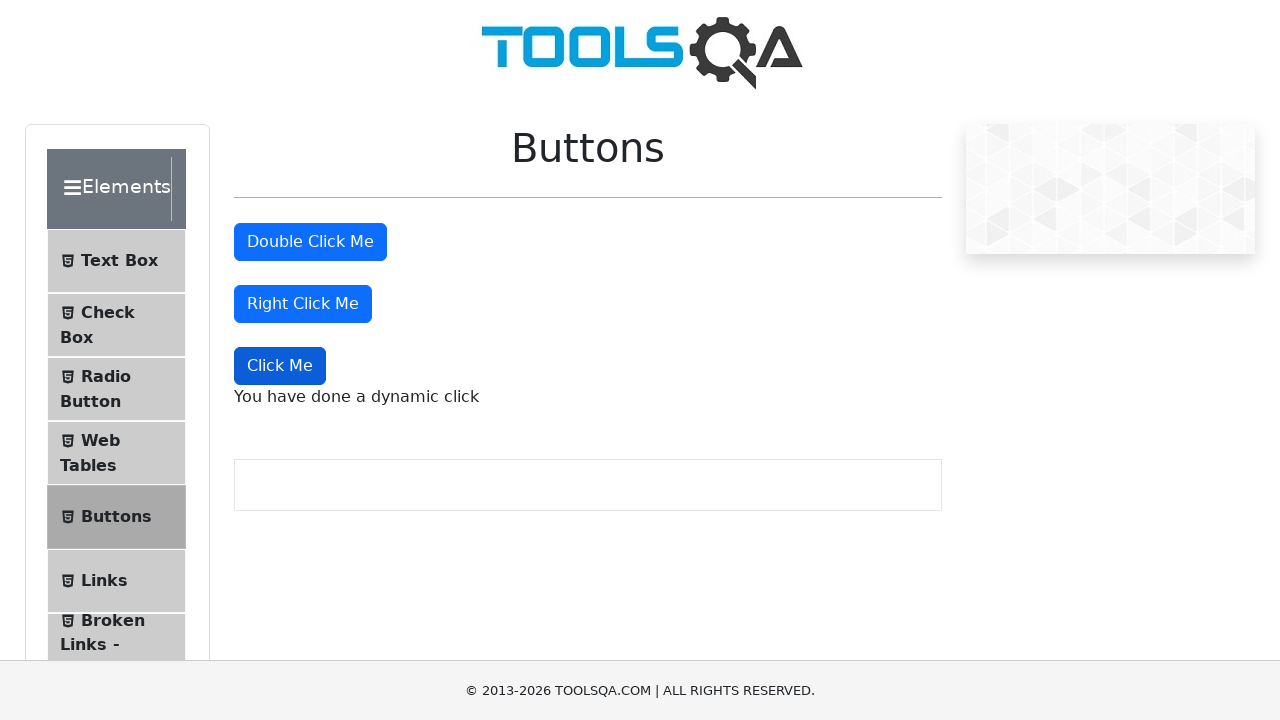

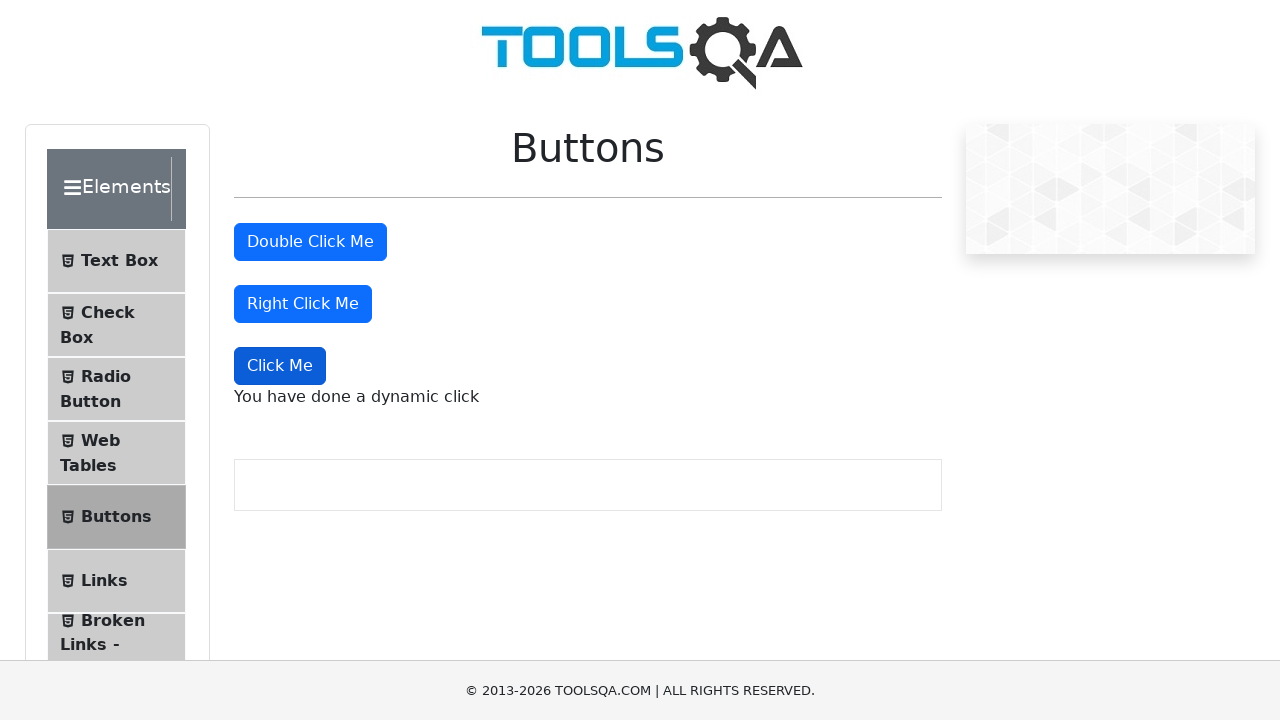